Tests alert handling functionality by clicking a button that triggers a delayed alert, verifying the alert text, and accepting it

Starting URL: https://demoqa.com/browser-windows

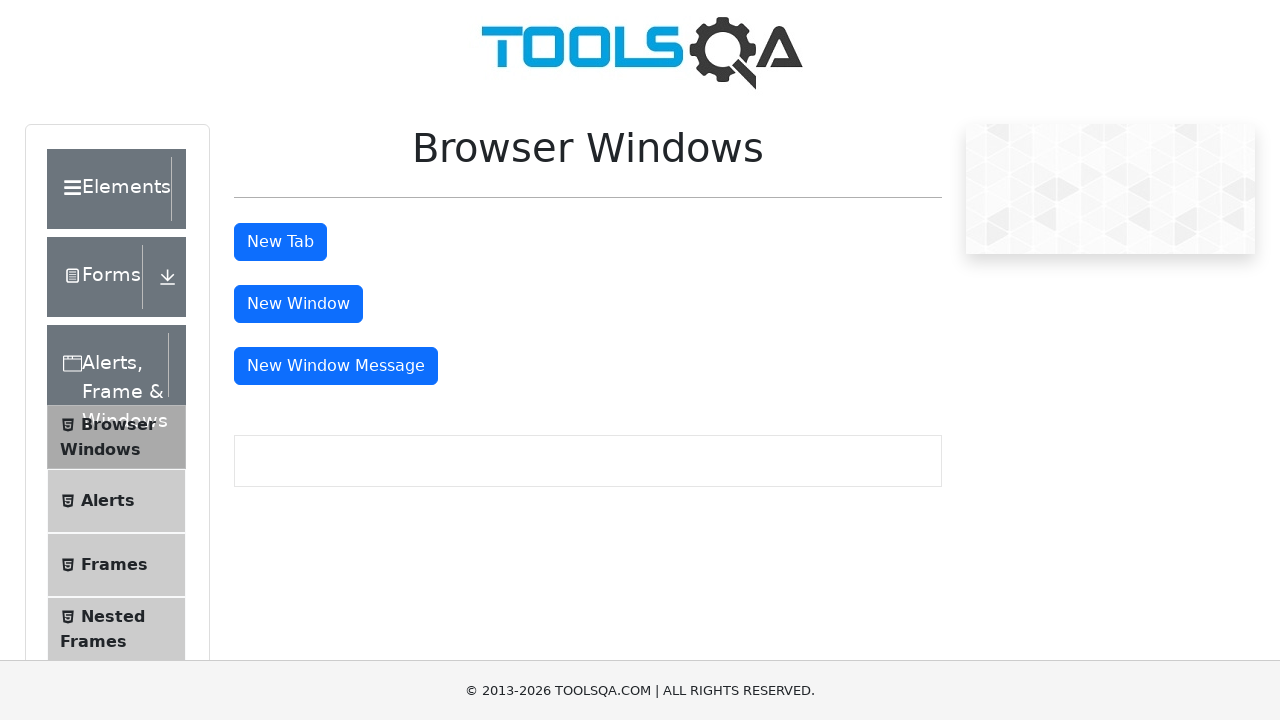

Clicked on Alerts menu item at (108, 501) on xpath=//span[@class='text'][text()='Alerts']
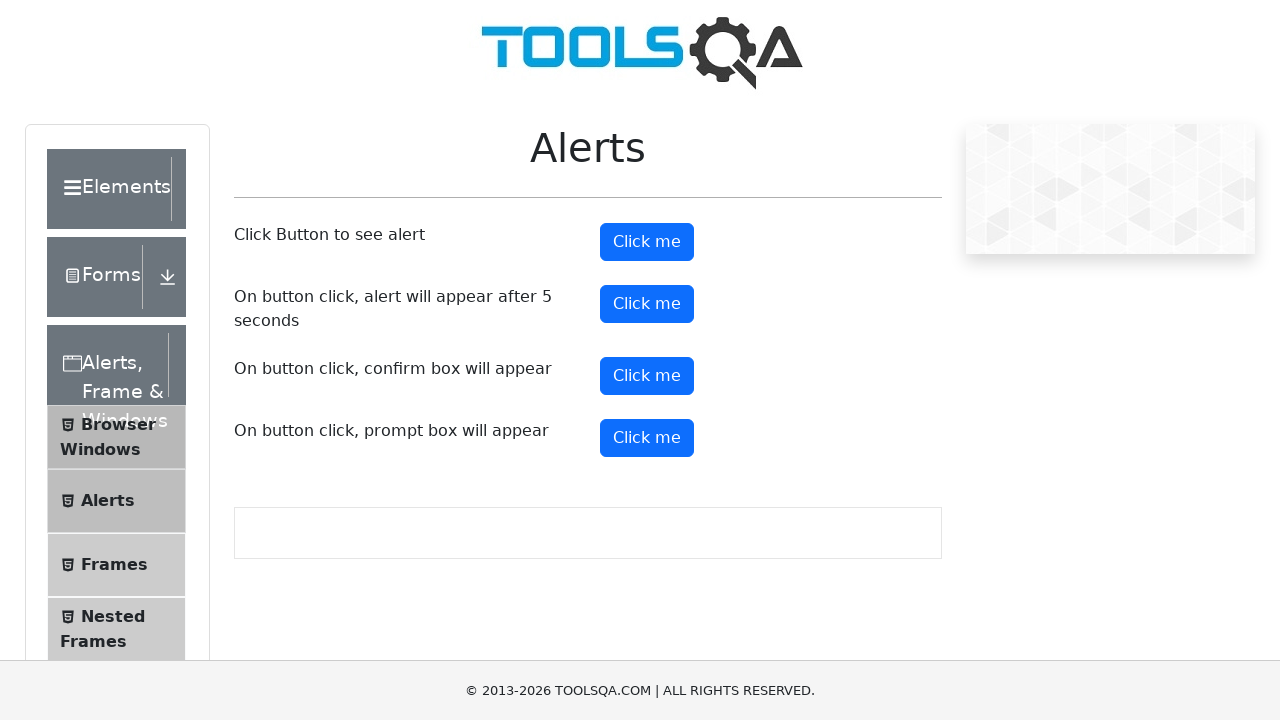

Clicked button to trigger alert after 5 seconds at (647, 304) on #timerAlertButton
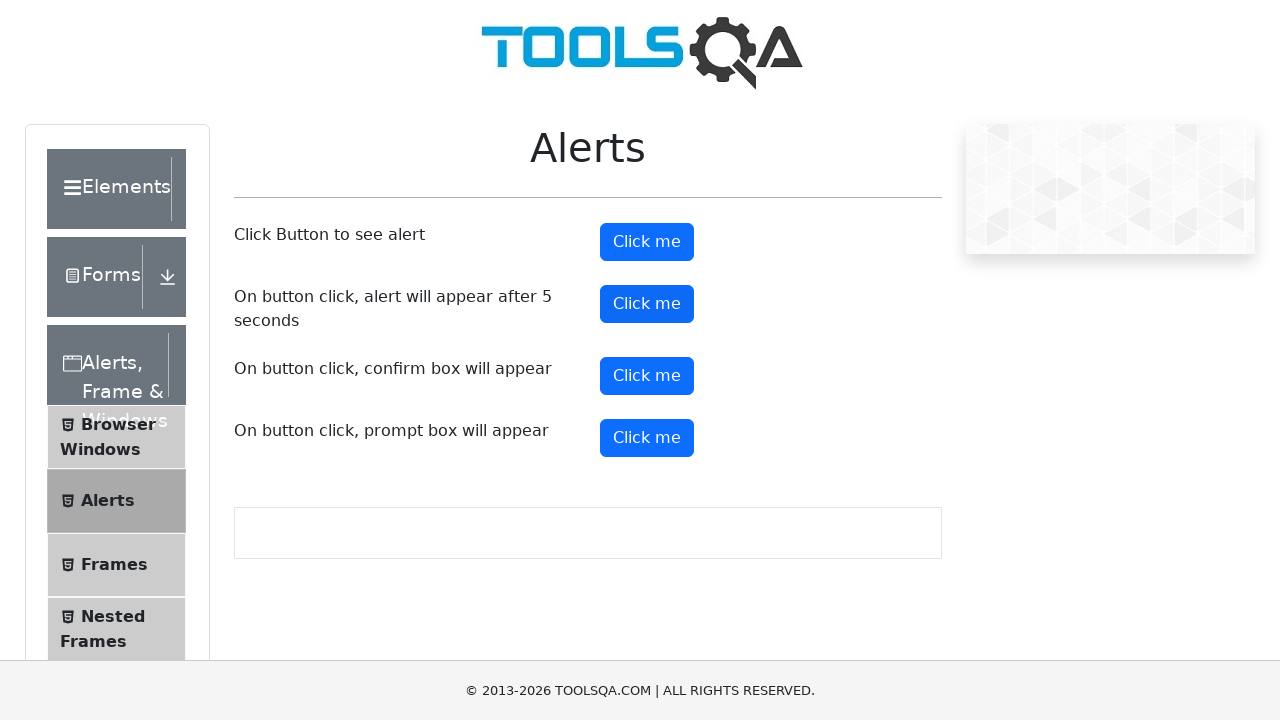

Waited 5.5 seconds for alert to appear
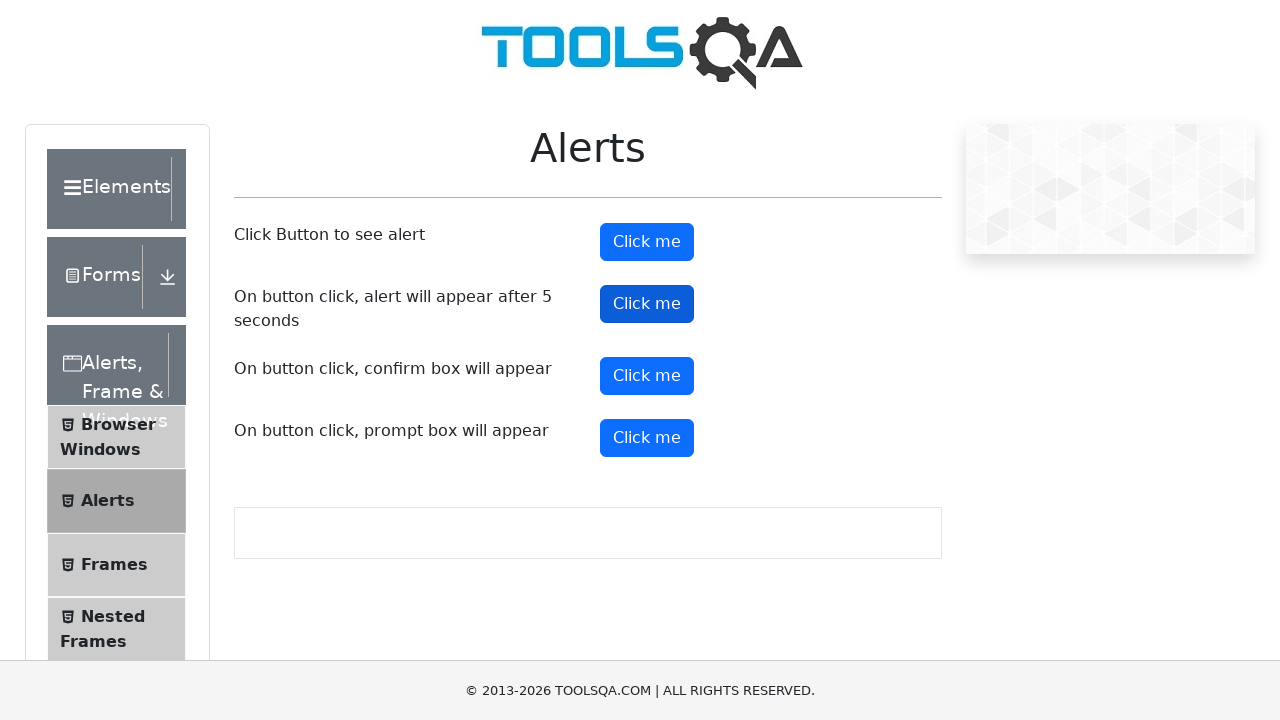

Set up dialog handler to accept alerts
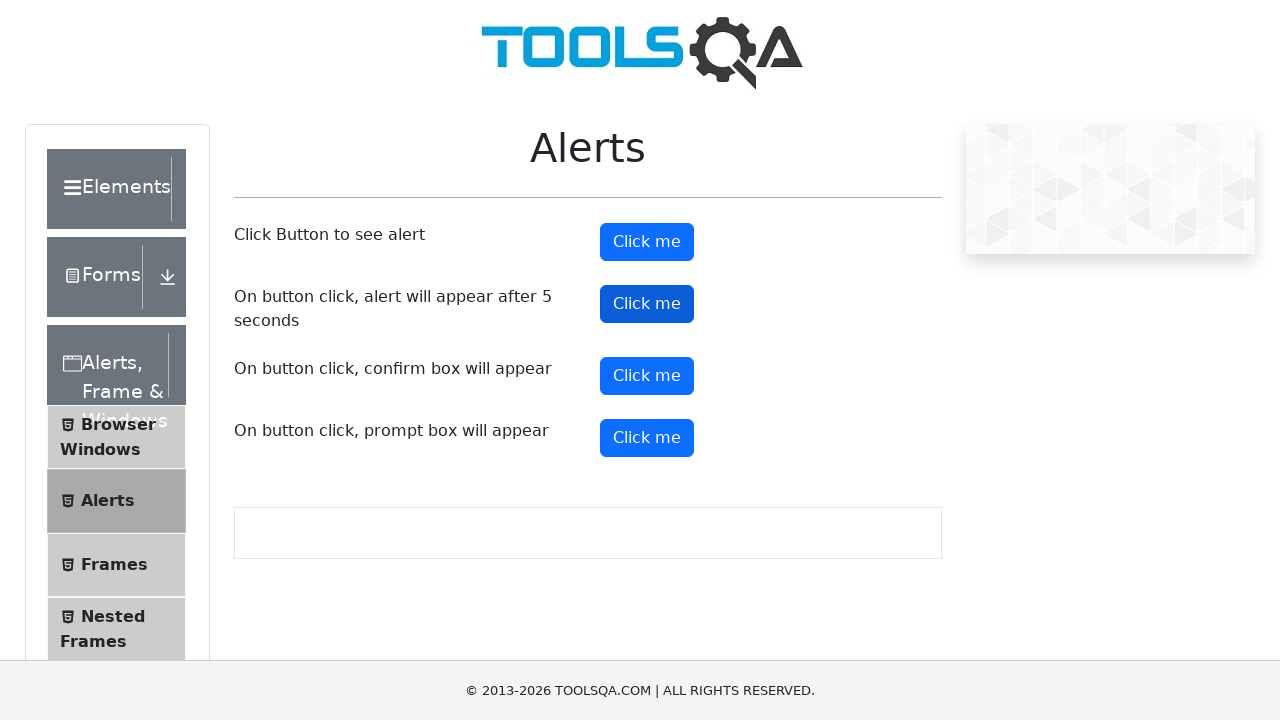

Clicked button again to trigger alert for text verification at (647, 304) on #timerAlertButton
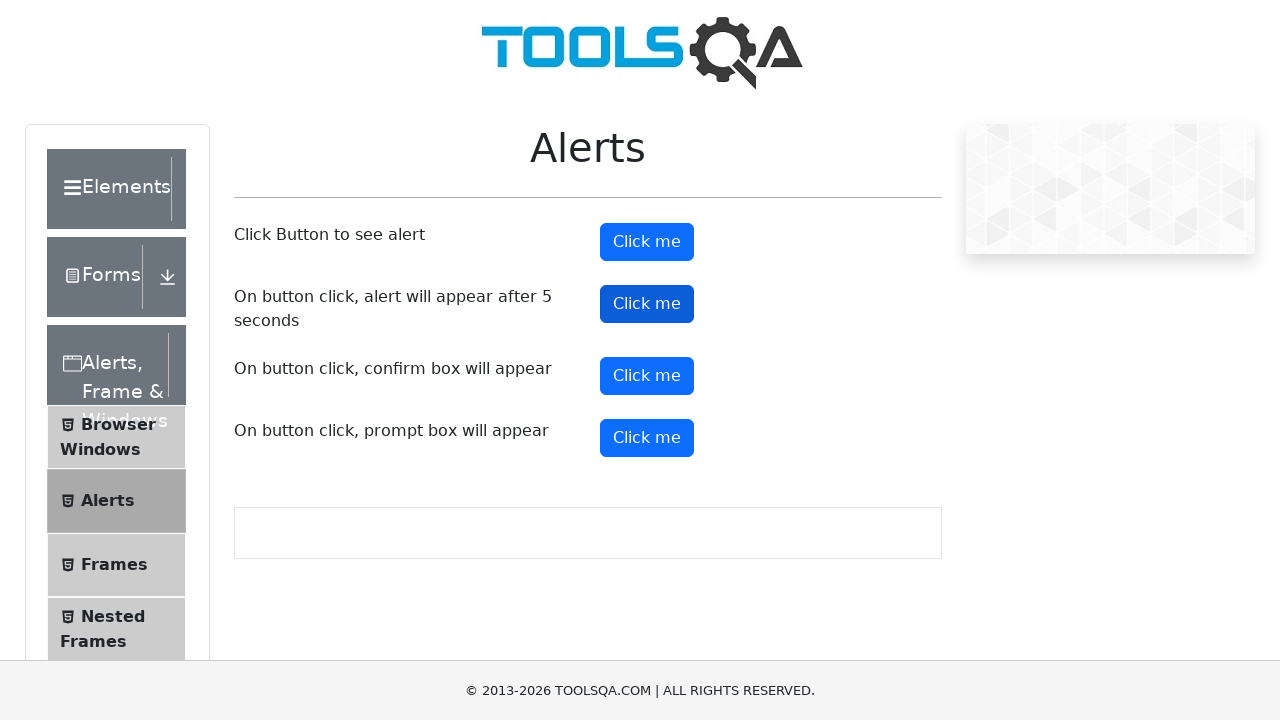

Set up dialog handler to verify alert text and accept
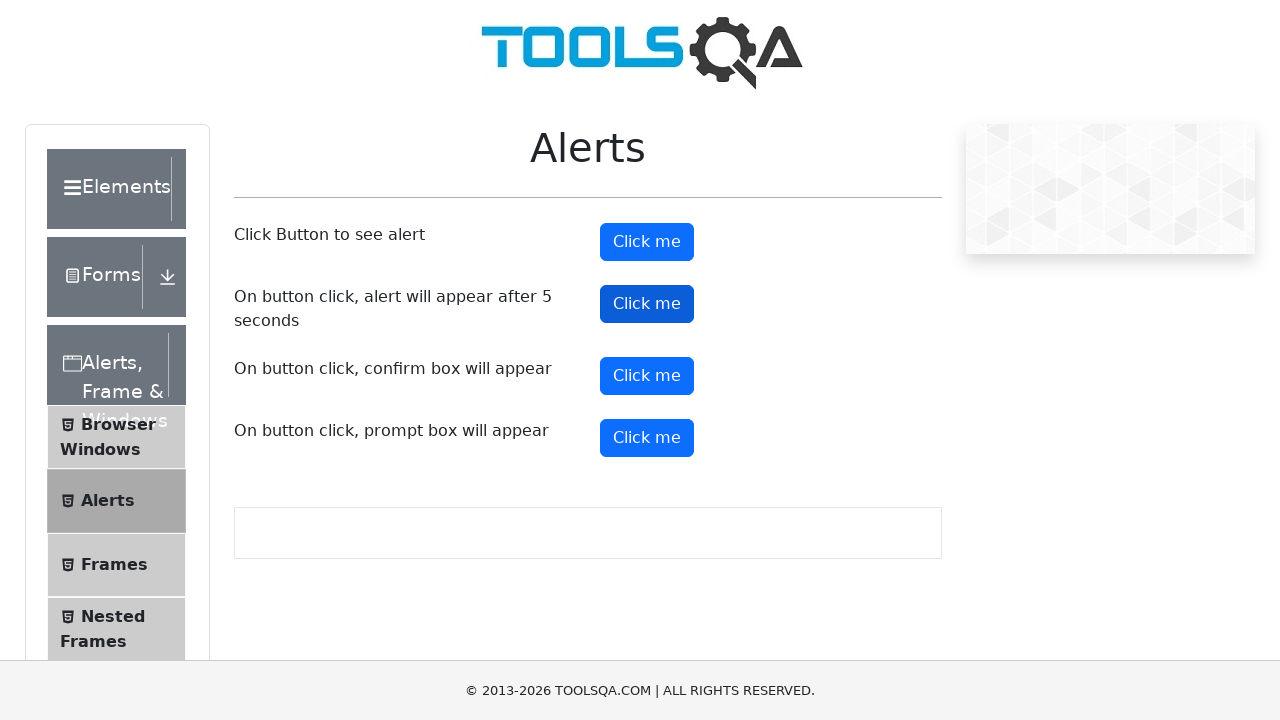

Waited 5.5 seconds for alert to appear and verified text
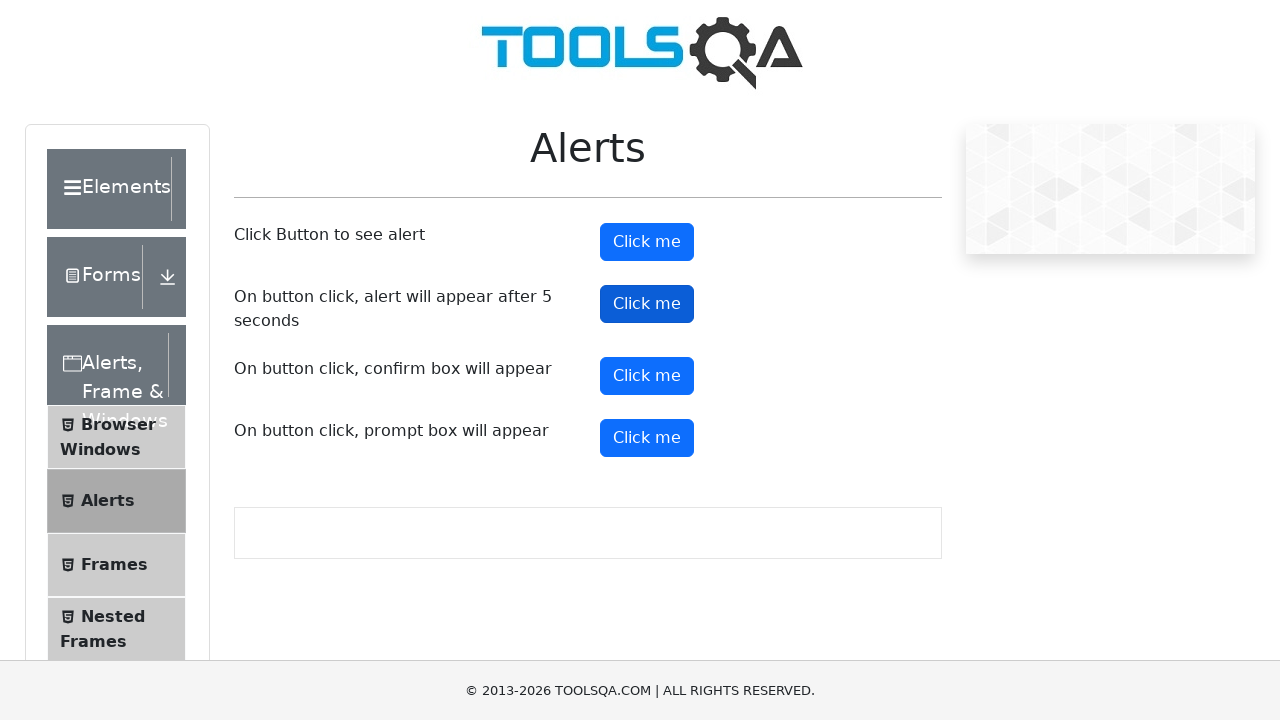

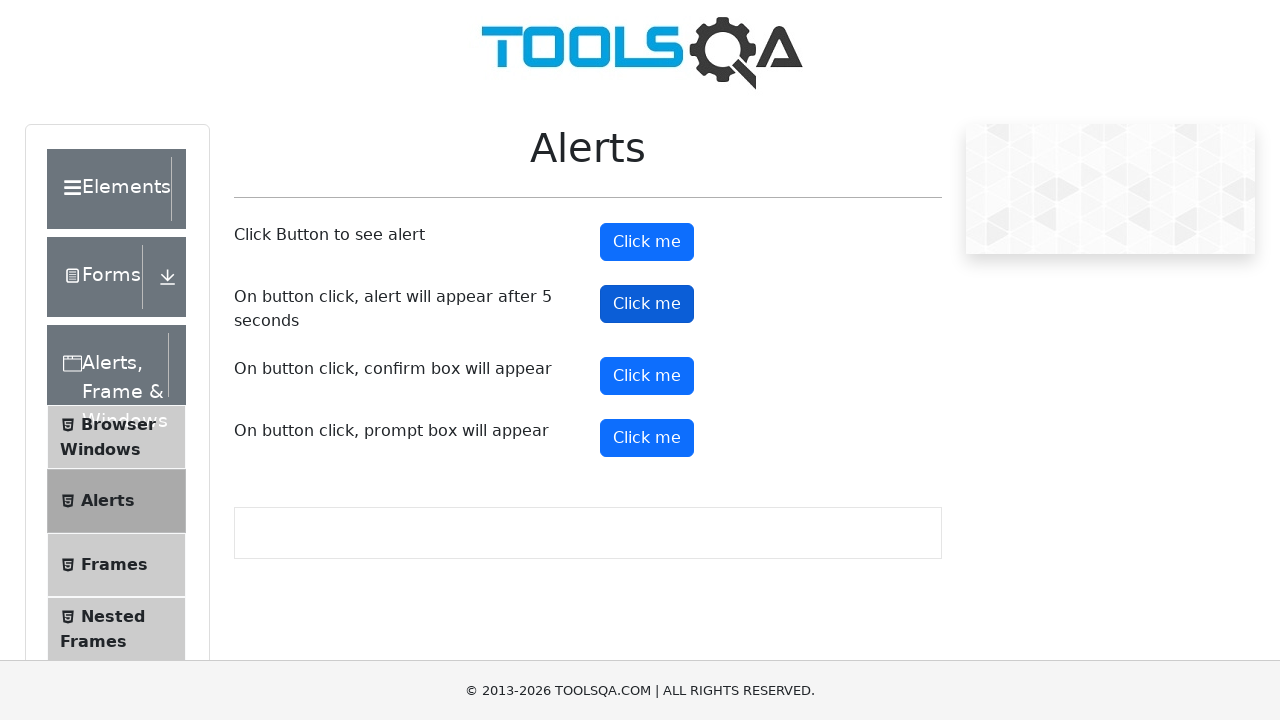